Tests drag and drop functionality on jQuery UI demo page by dragging an element and dropping it onto a target area, then verifying the drop was successful

Starting URL: https://jqueryui.com/droppable/

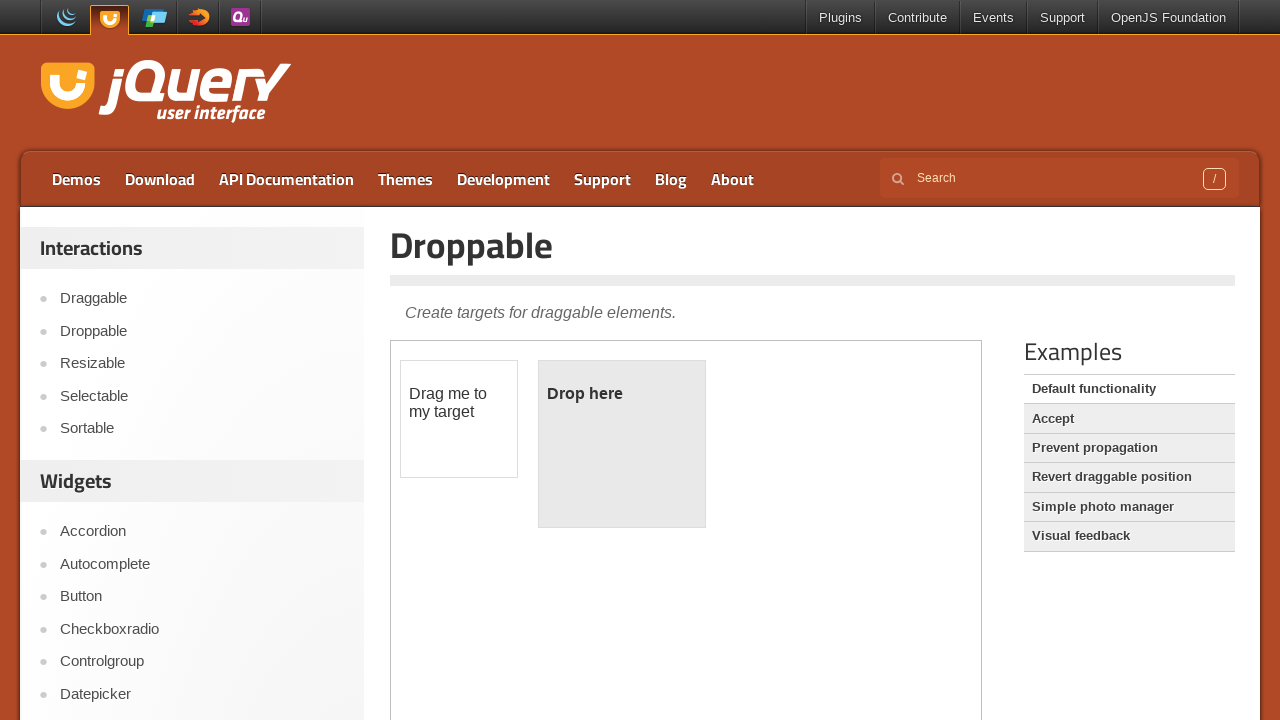

Waited for page to load (domcontentloaded)
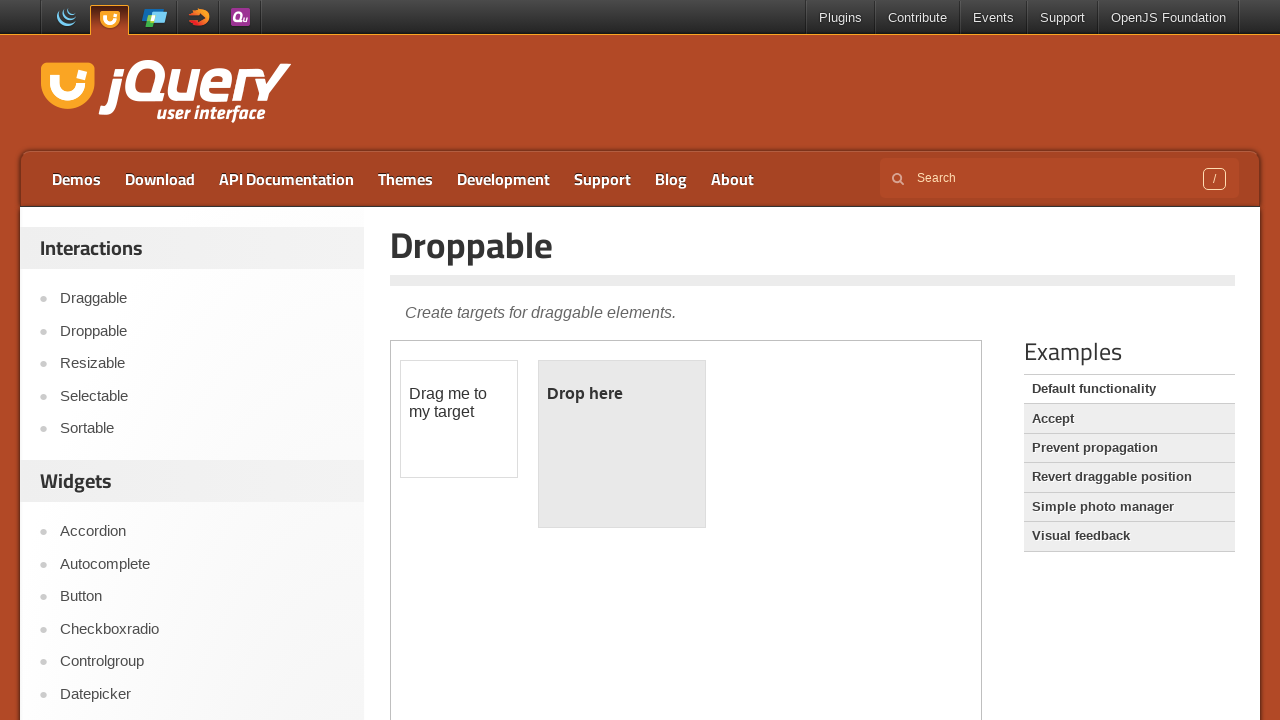

Scrolled down 500px to view the demo
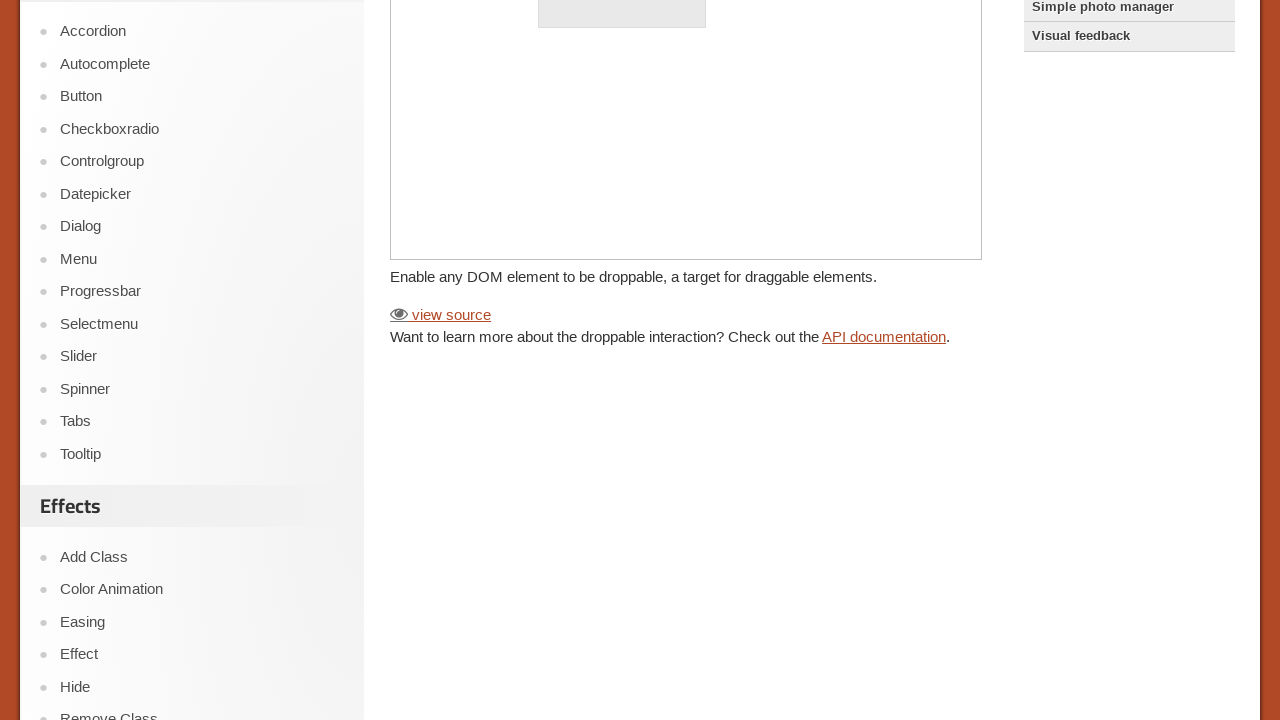

Located and switched to demo iframe
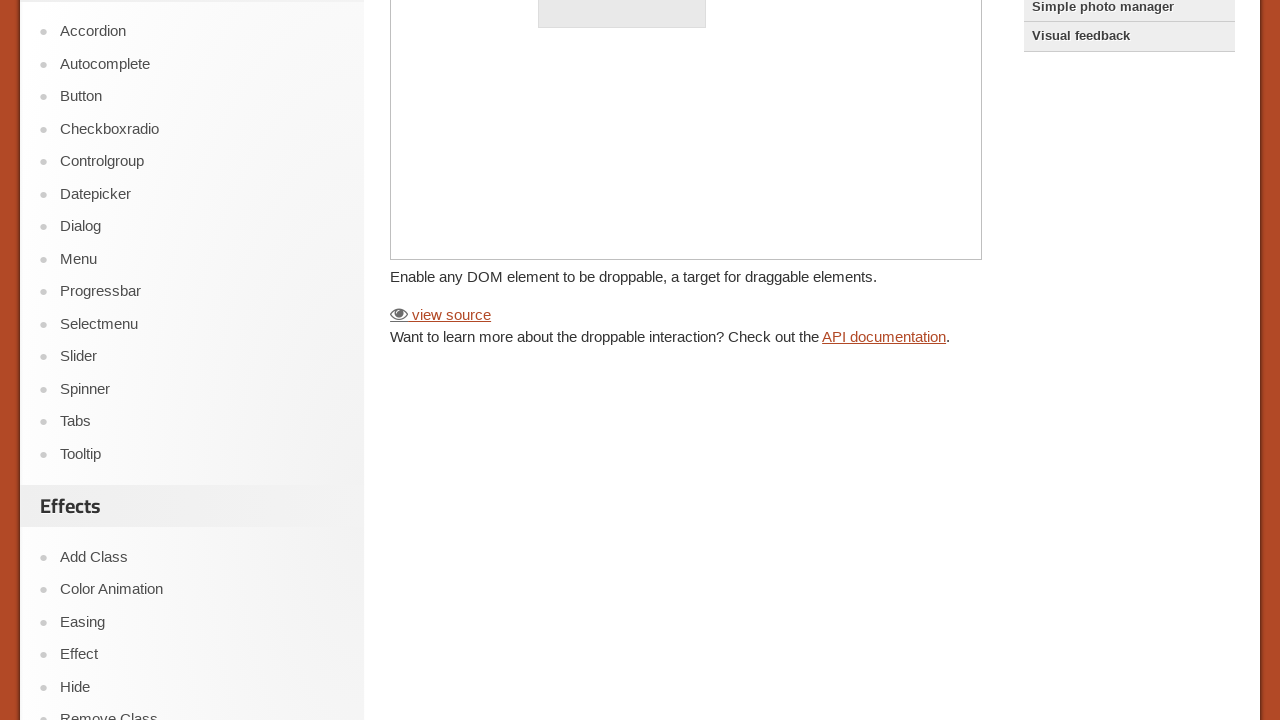

Located draggable source element
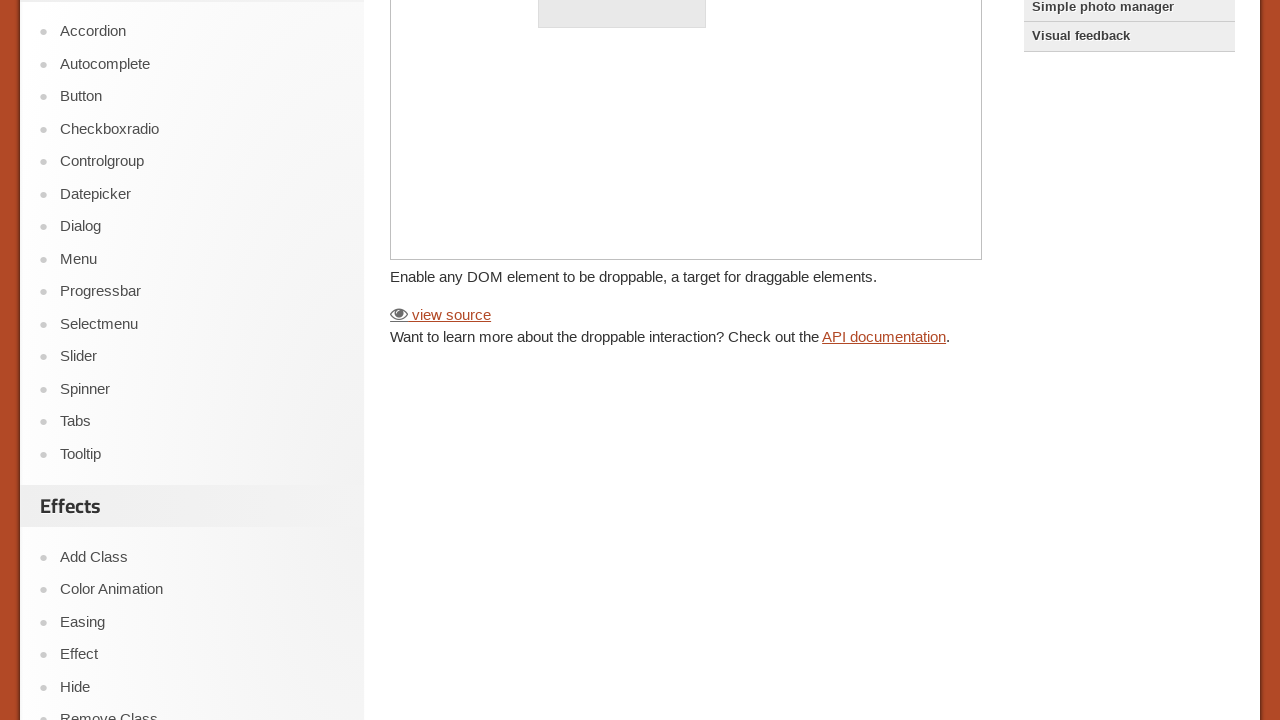

Located droppable destination element
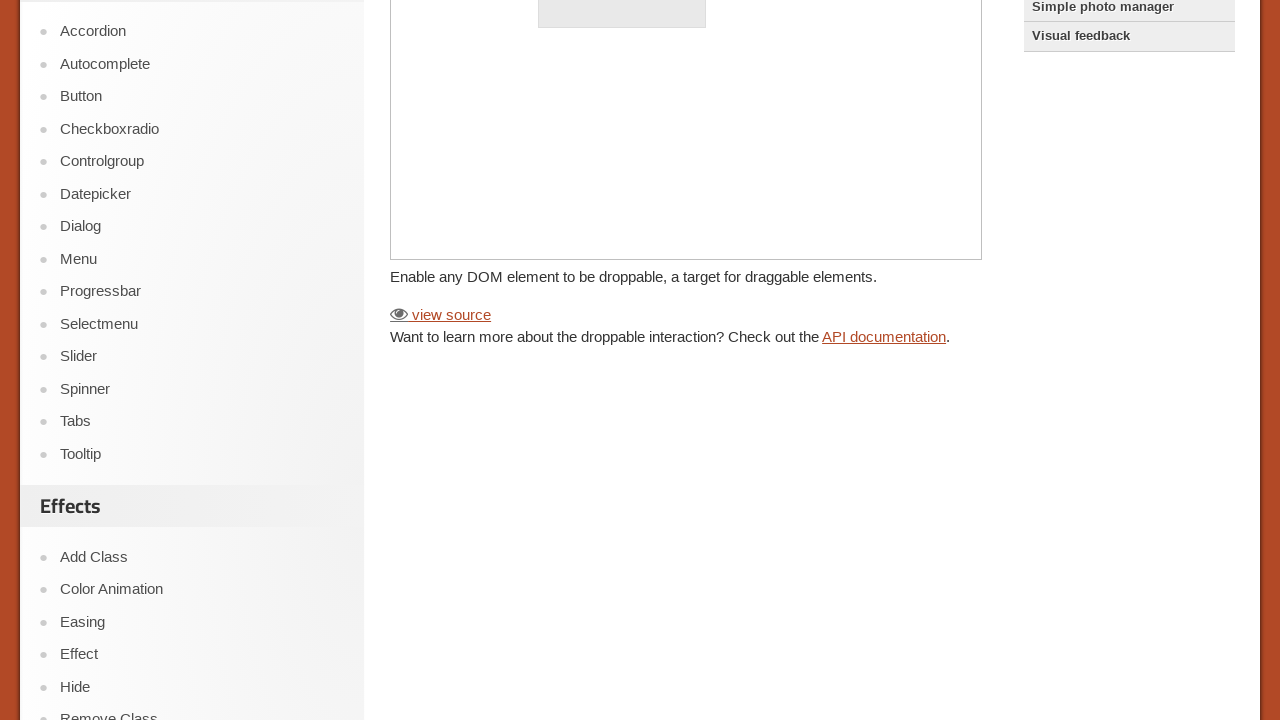

Dragged source element onto destination element at (622, 386)
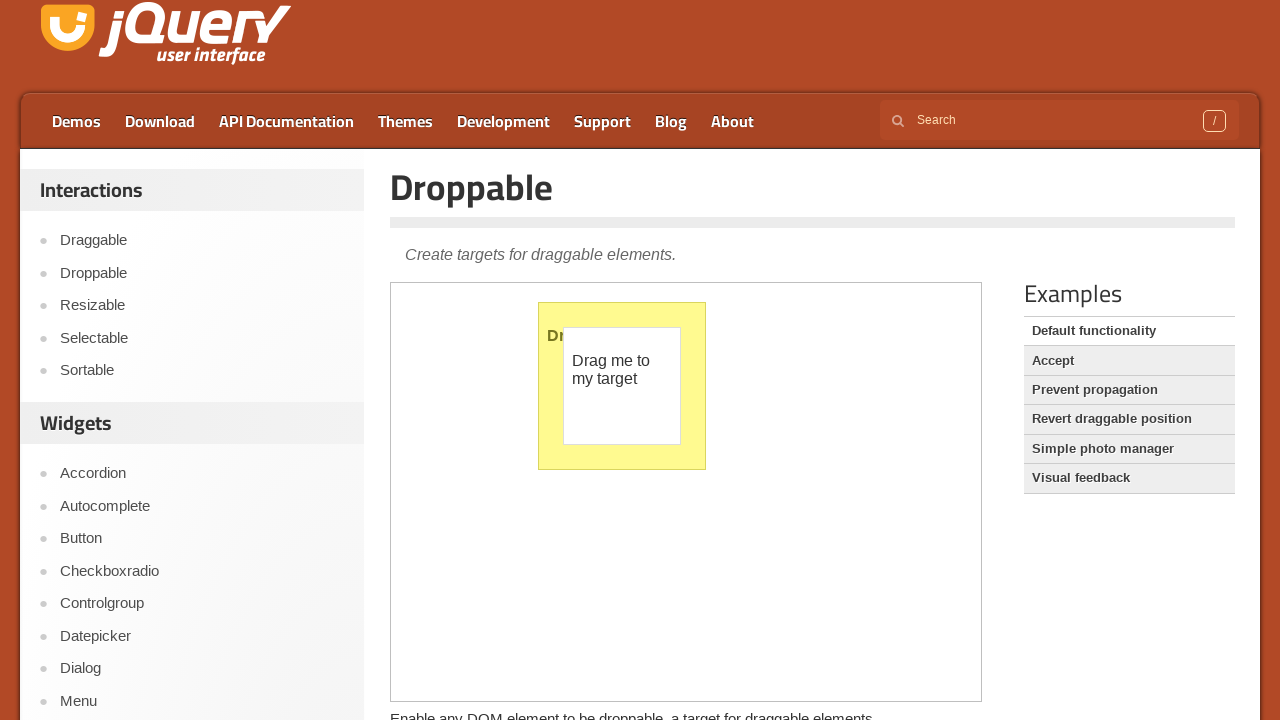

Verified drop was successful - 'Dropped!' text appeared
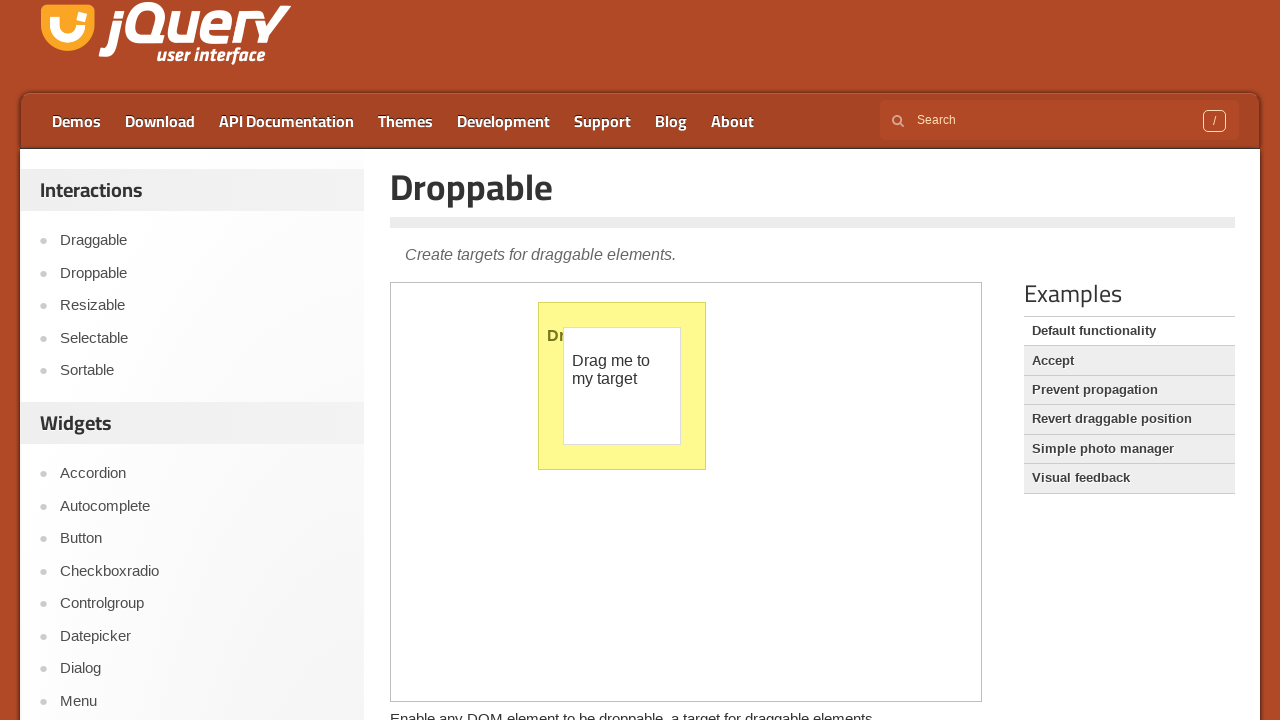

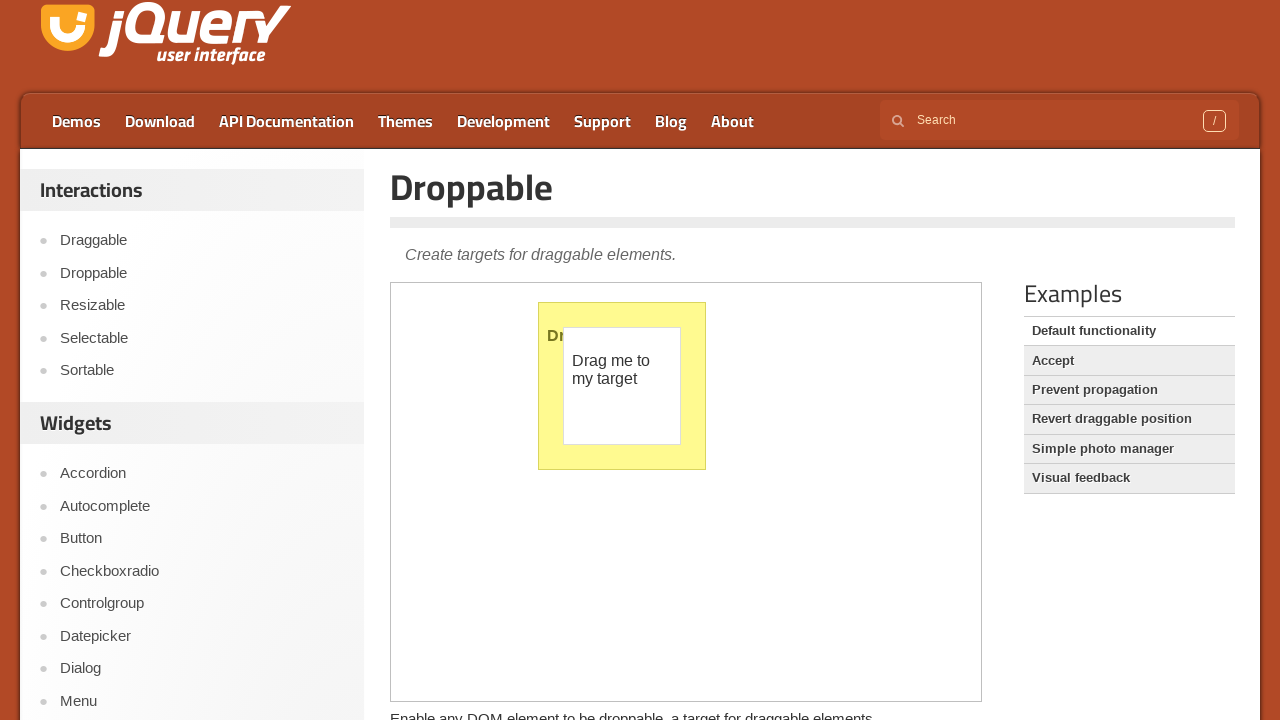